Tests opening a new page via button click, switching to the new tab, clicking a button to display text, and verifying the displayed text is correct

Starting URL: https://erikdark.github.io/QA_autotests_13/

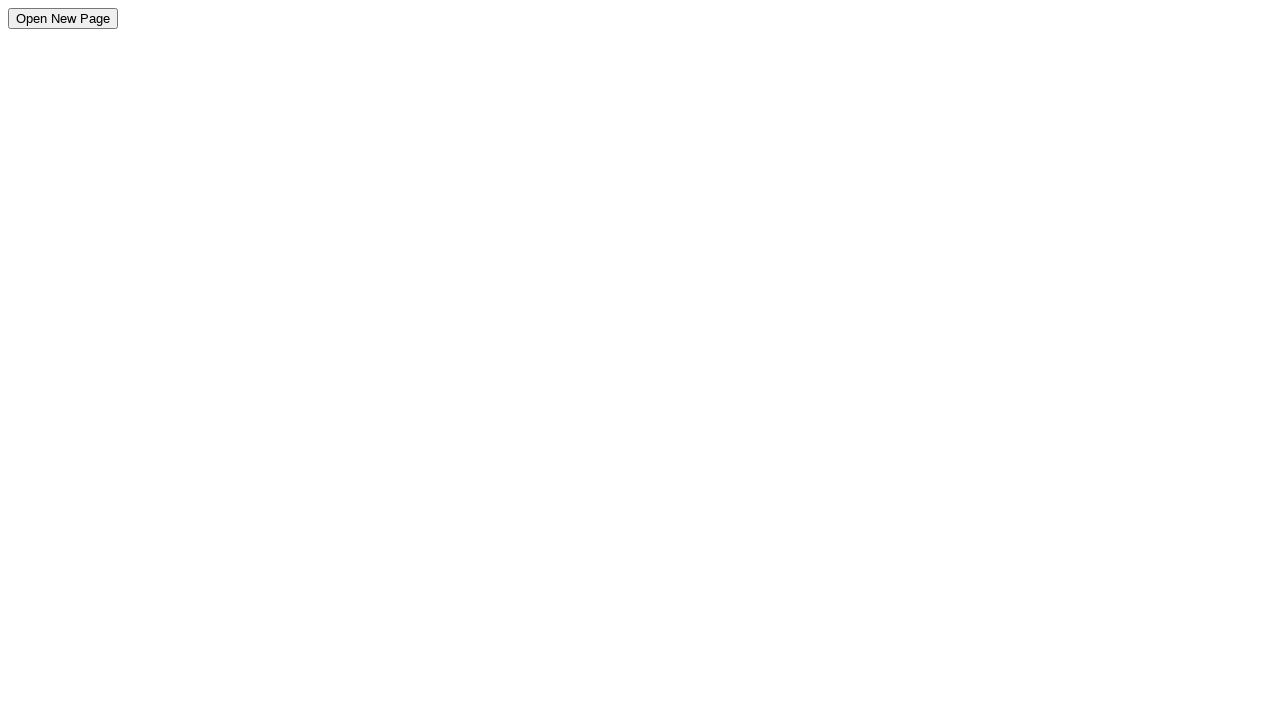

Clicked button to open new page at (63, 18) on #openNewPageBtn
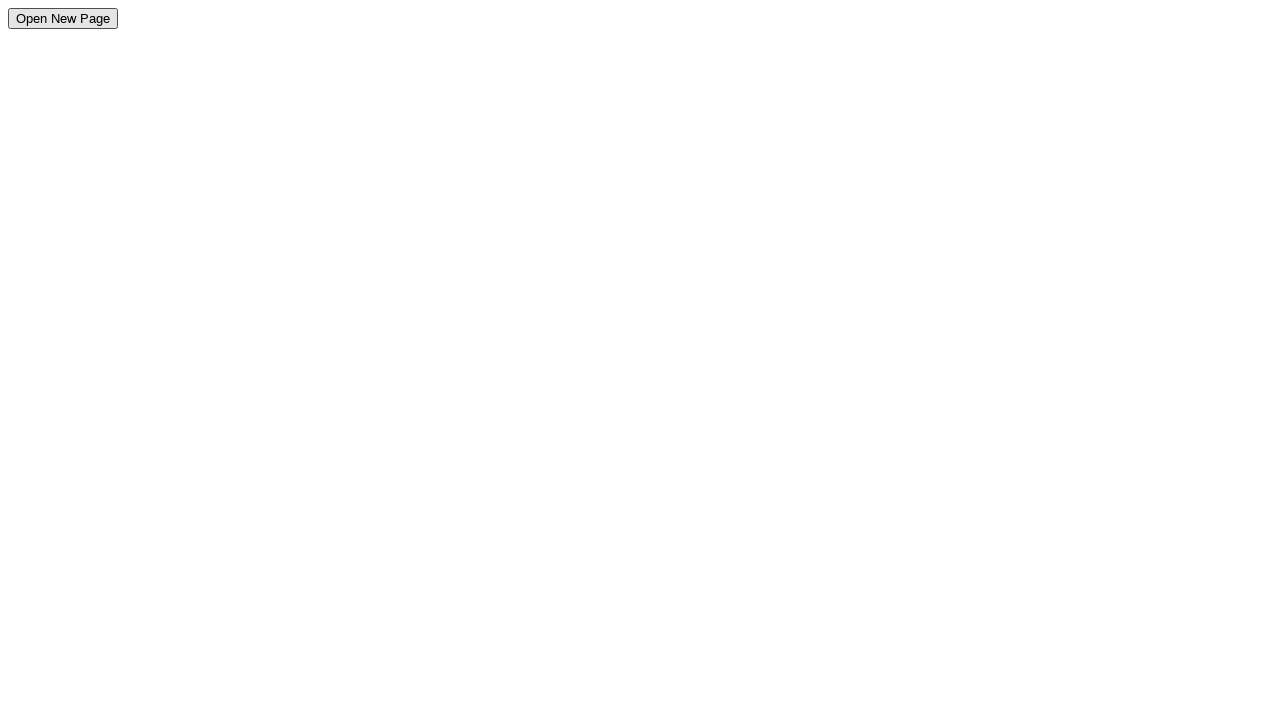

Clicked button to open new page and waited for new tab at (63, 18) on #openNewPageBtn
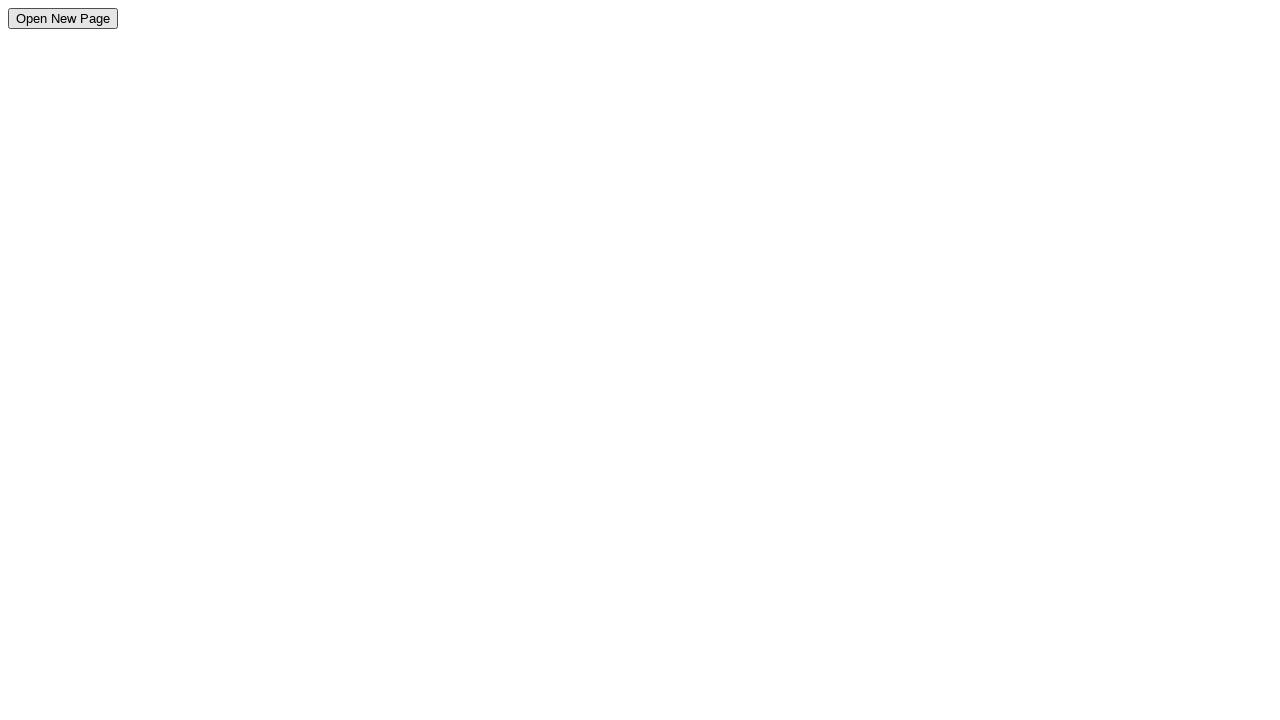

Captured new page/tab reference
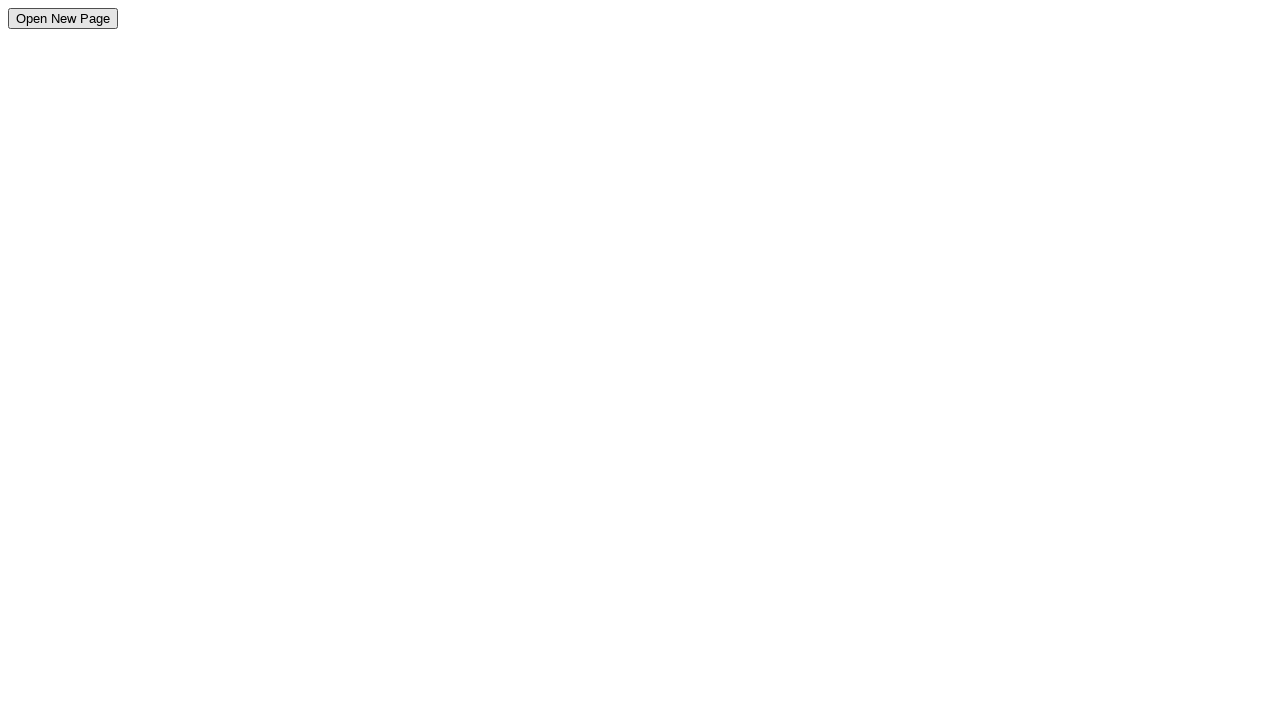

New page loaded successfully
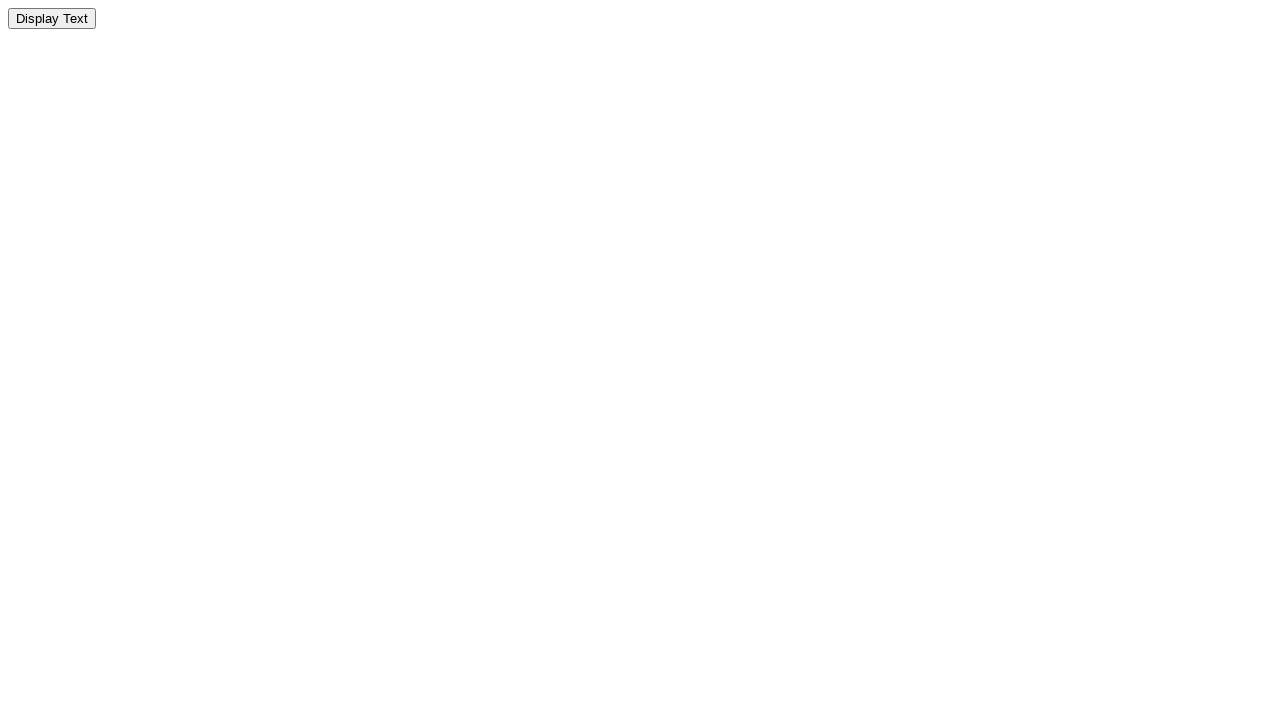

Clicked button to display text on new page at (52, 18) on #displayTextBtn
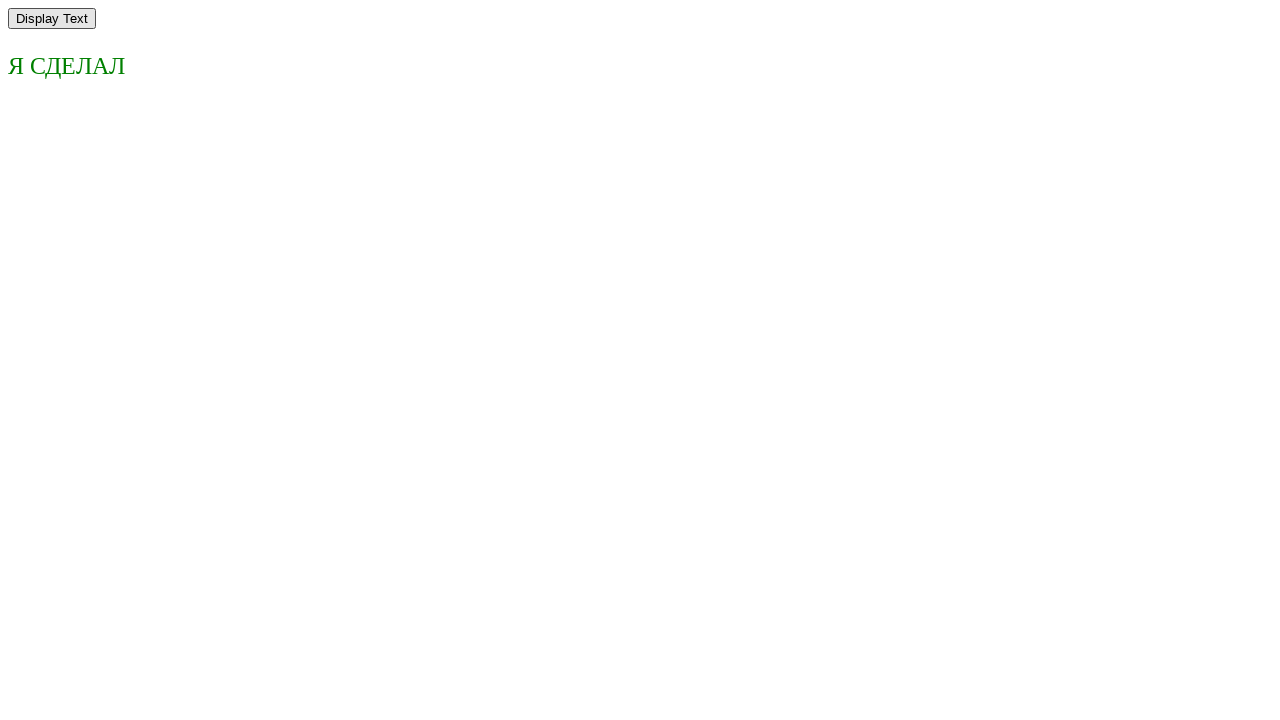

Retrieved displayed text content
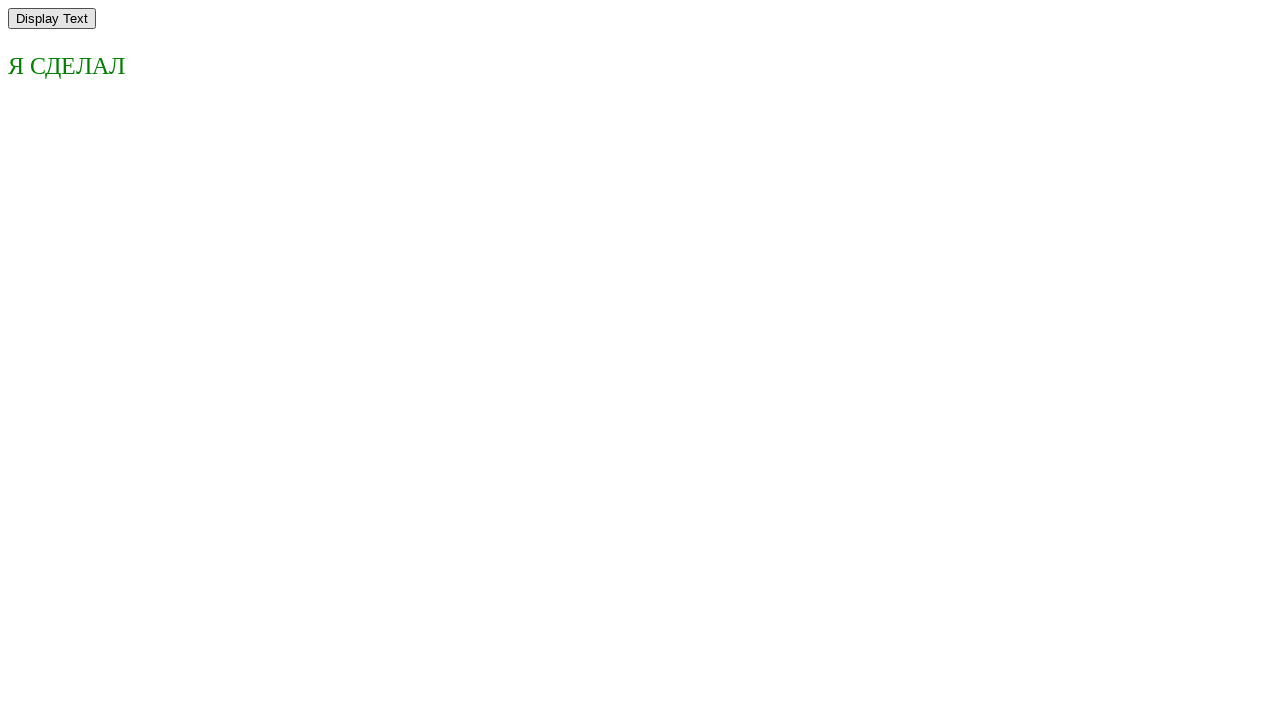

Verified displayed text matches expected value 'Я СДЕЛАЛ'
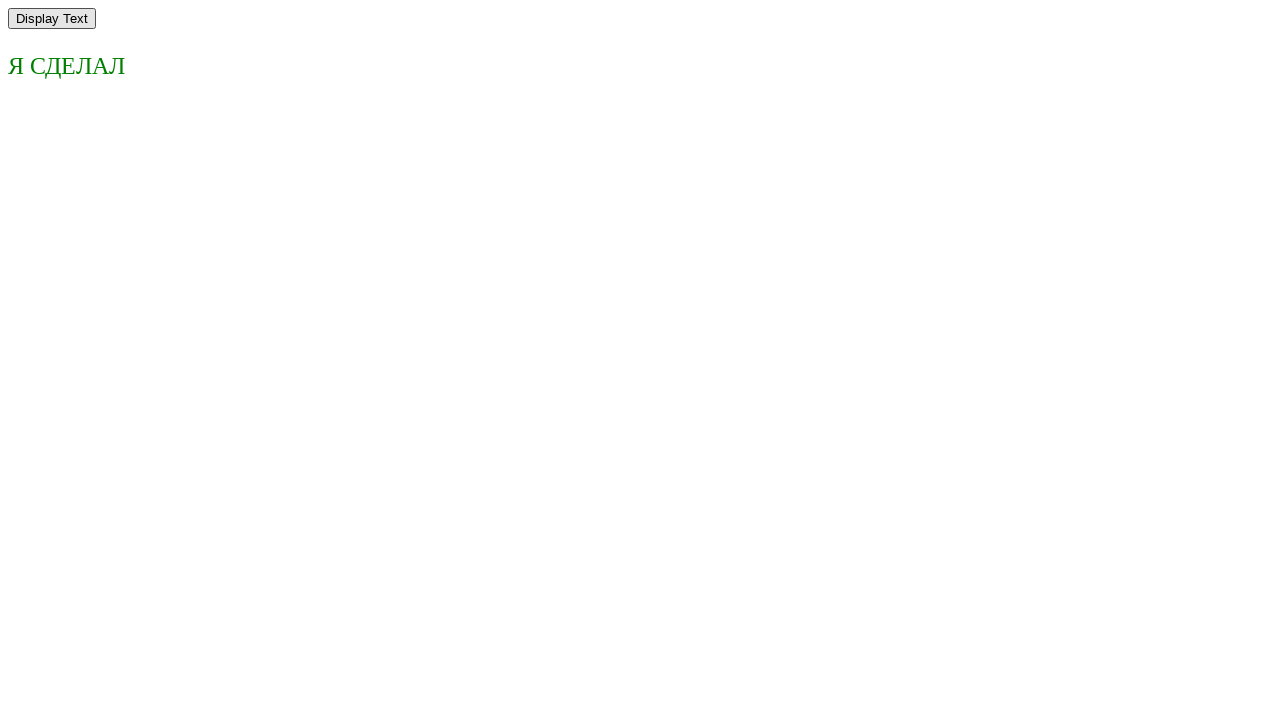

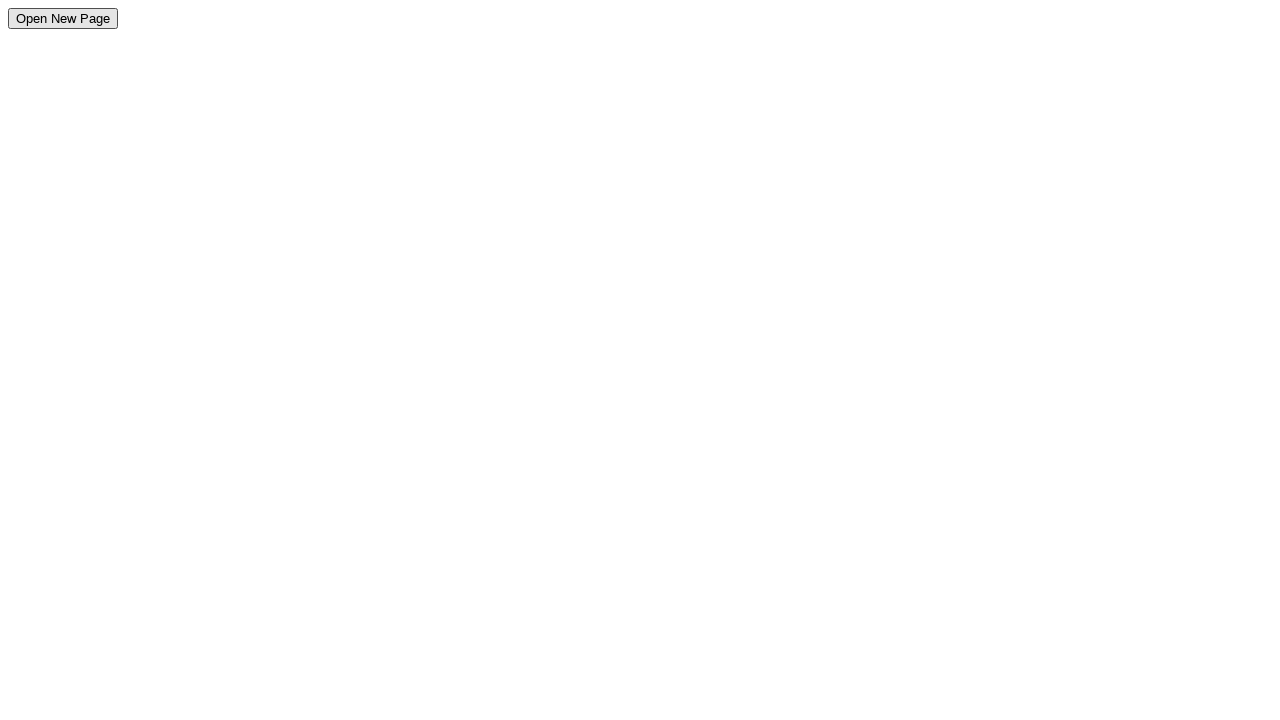